Tests JavaScript prompt dialog by clicking a button to trigger it, entering text, and accepting the prompt.

Starting URL: https://demoqa.com/alerts

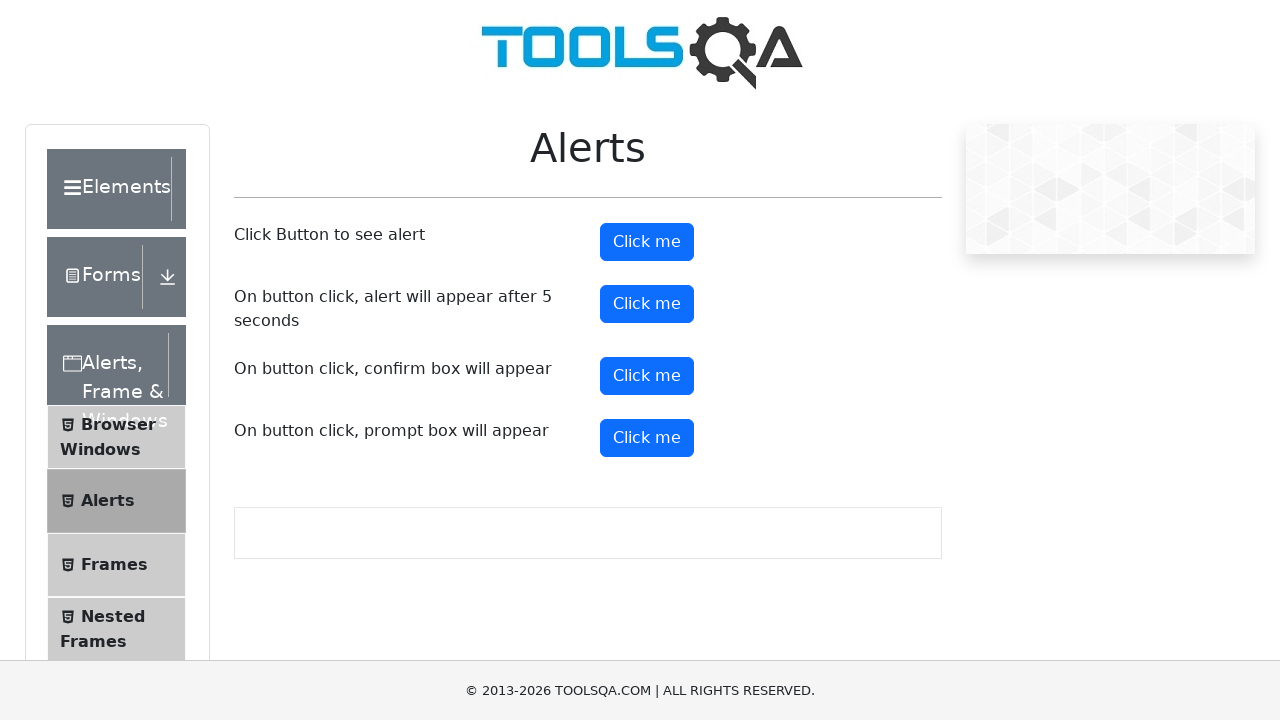

Set up dialog handler to accept prompt with text 'Marcus Chen'
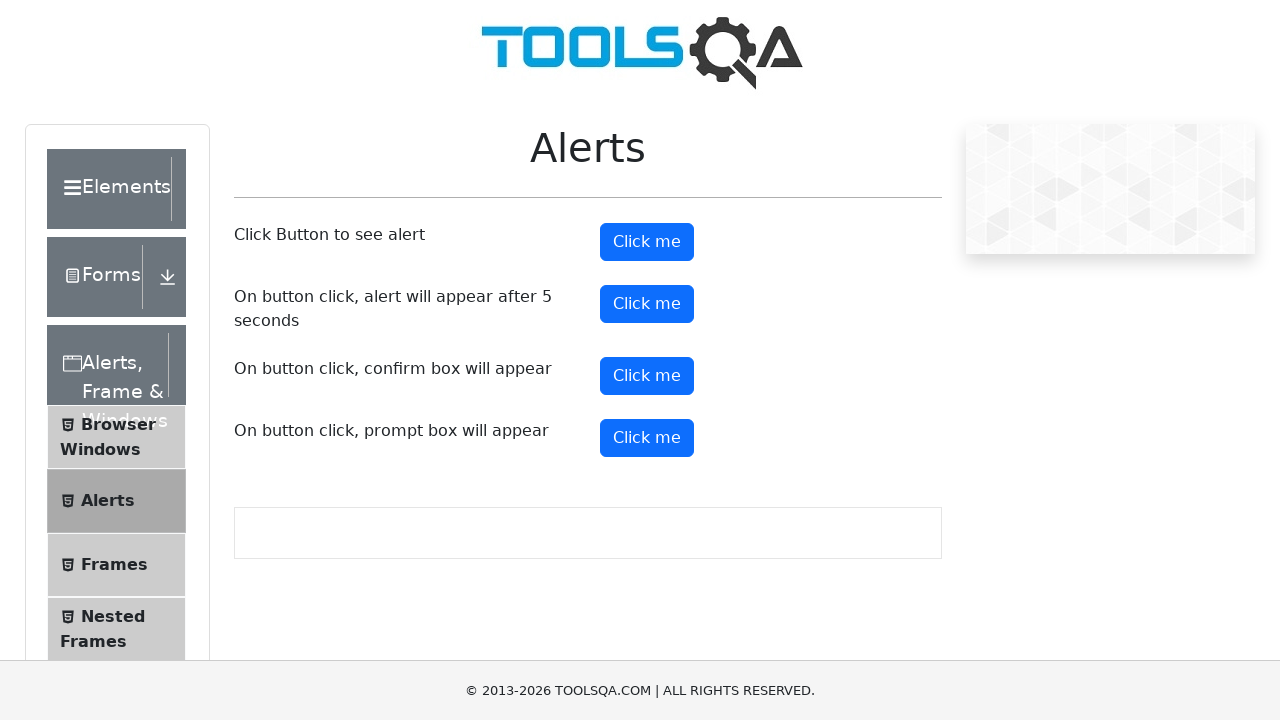

Clicked prompt button to trigger JavaScript prompt dialog at (647, 438) on #promtButton
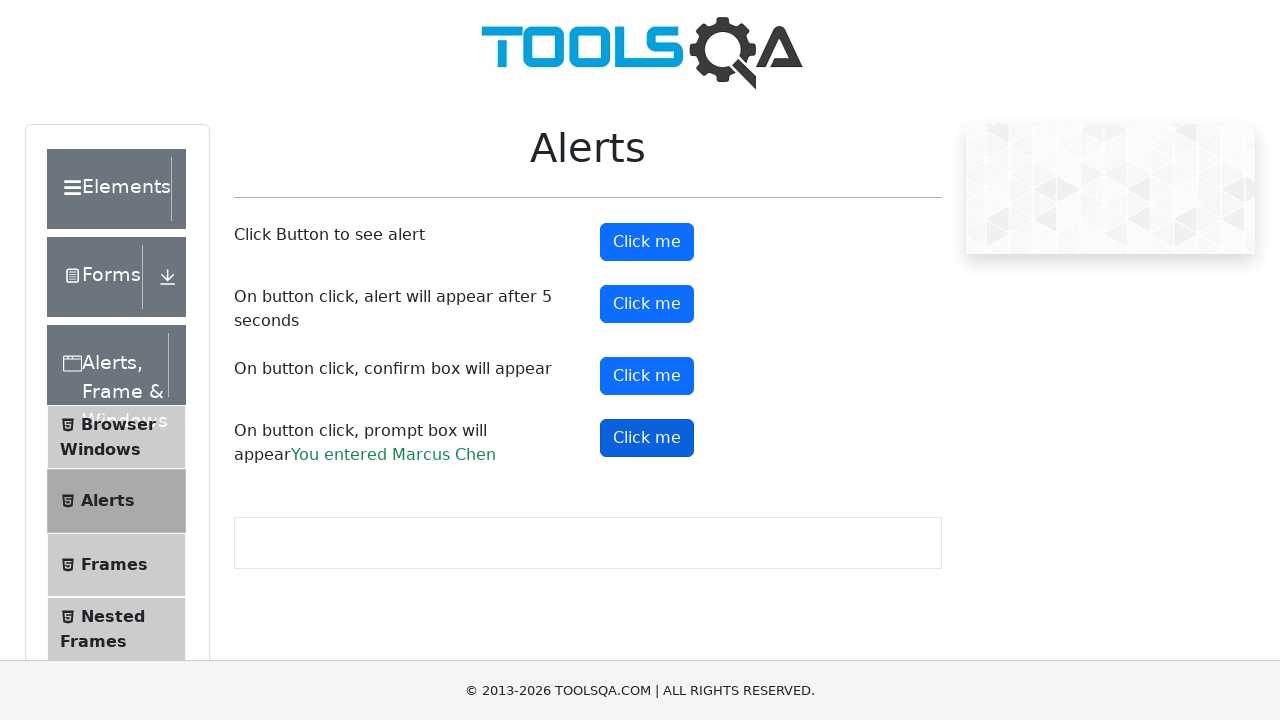

Prompt result element appeared after accepting the dialog
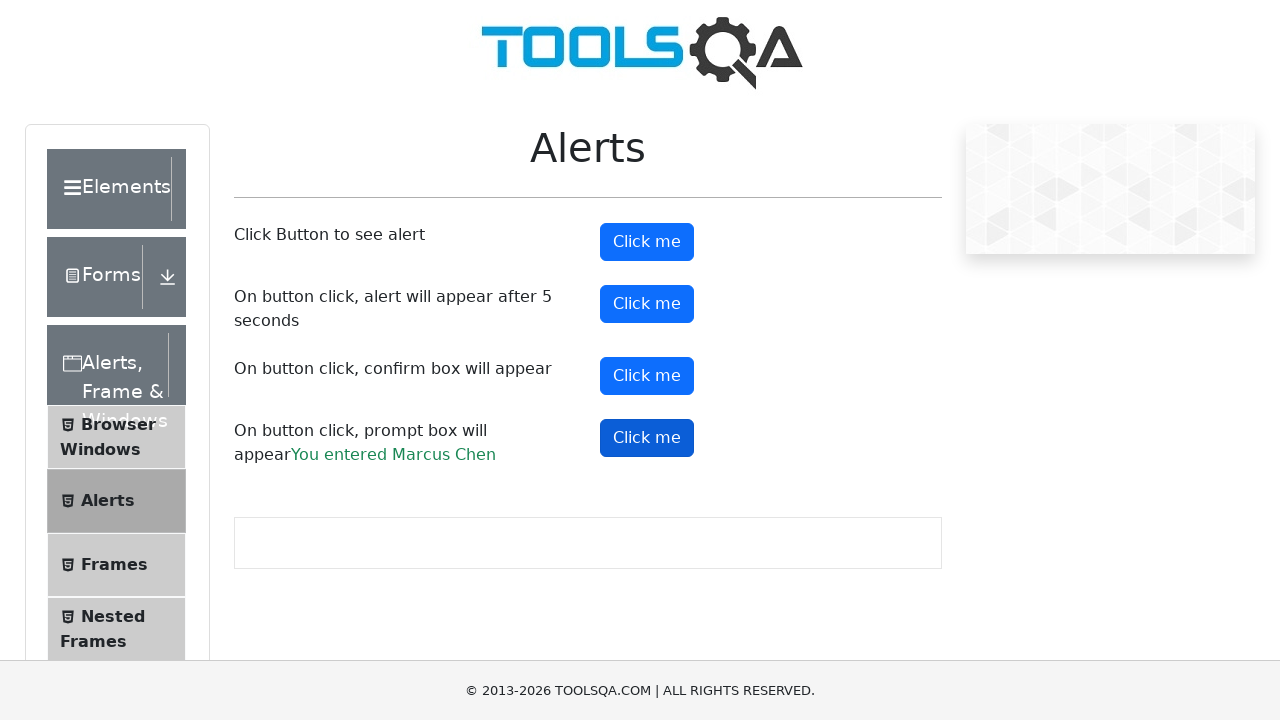

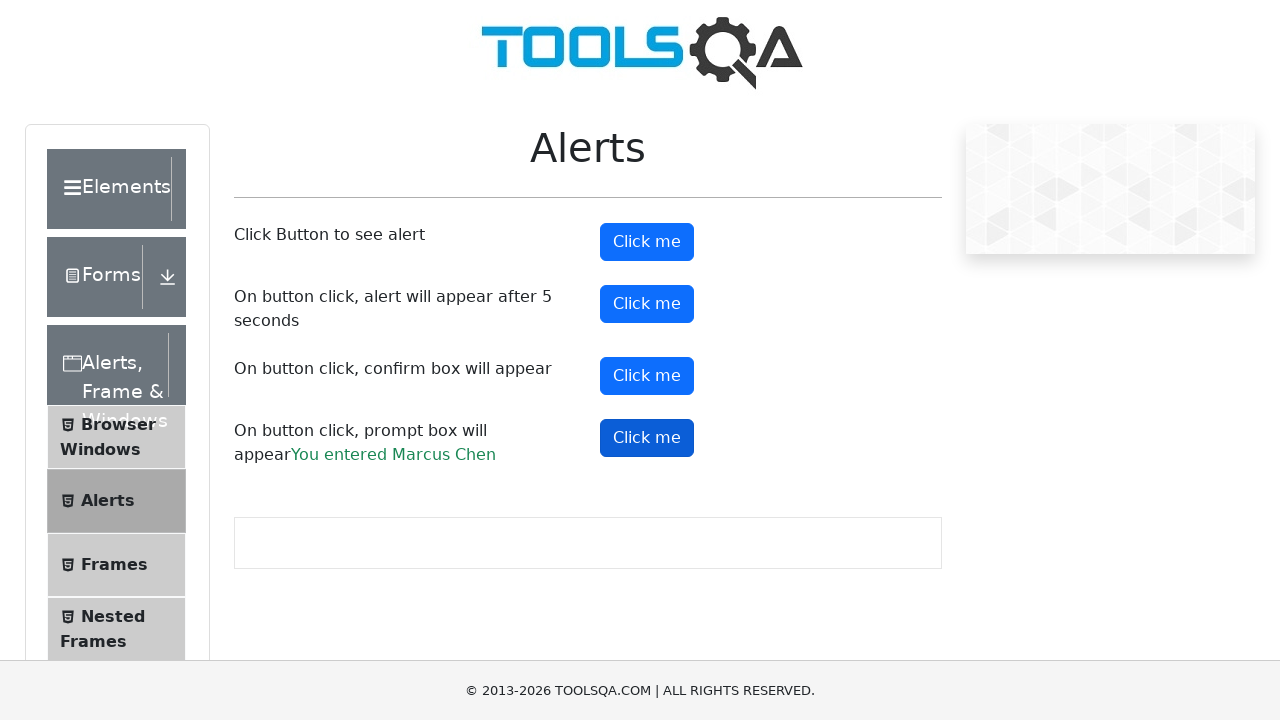